Clicks the "Yes" radio button and verifies that the success message displays "Yes"

Starting URL: https://demoqa.com/radio-button/

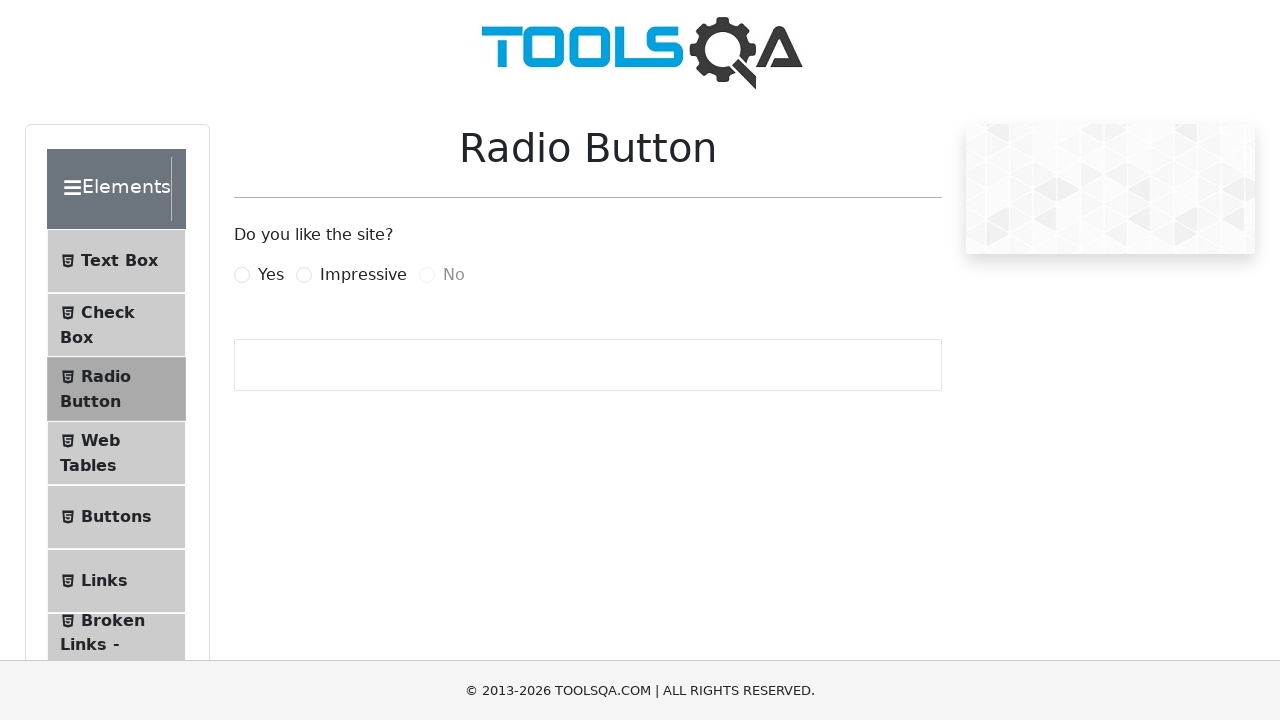

Clicked the 'Yes' radio button at (242, 275) on #yesRadio
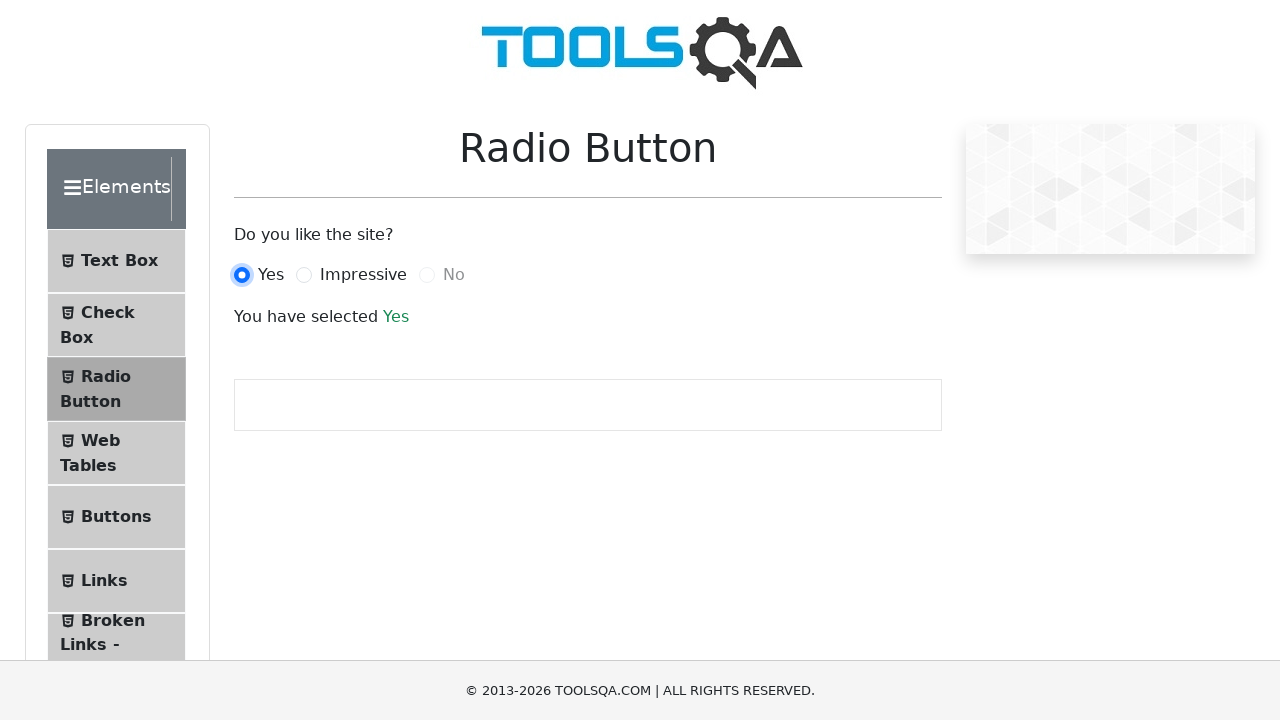

Retrieved success message text
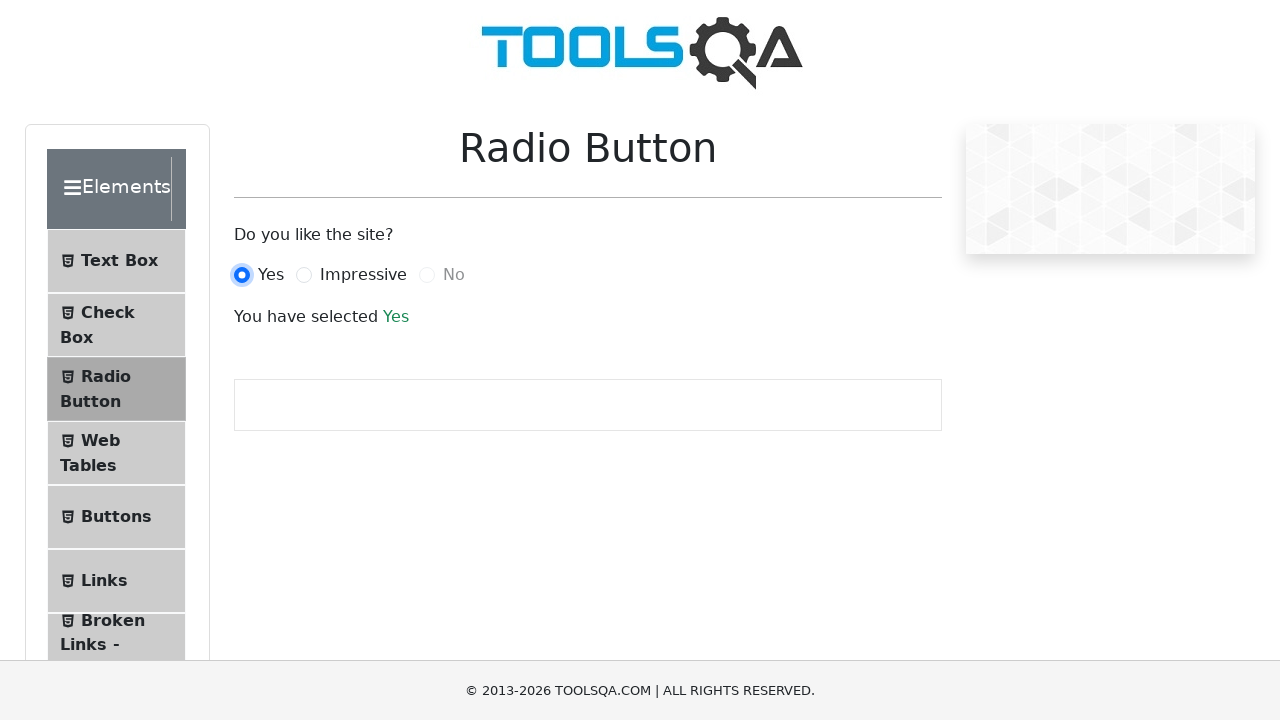

Verified success message displays 'Yes'
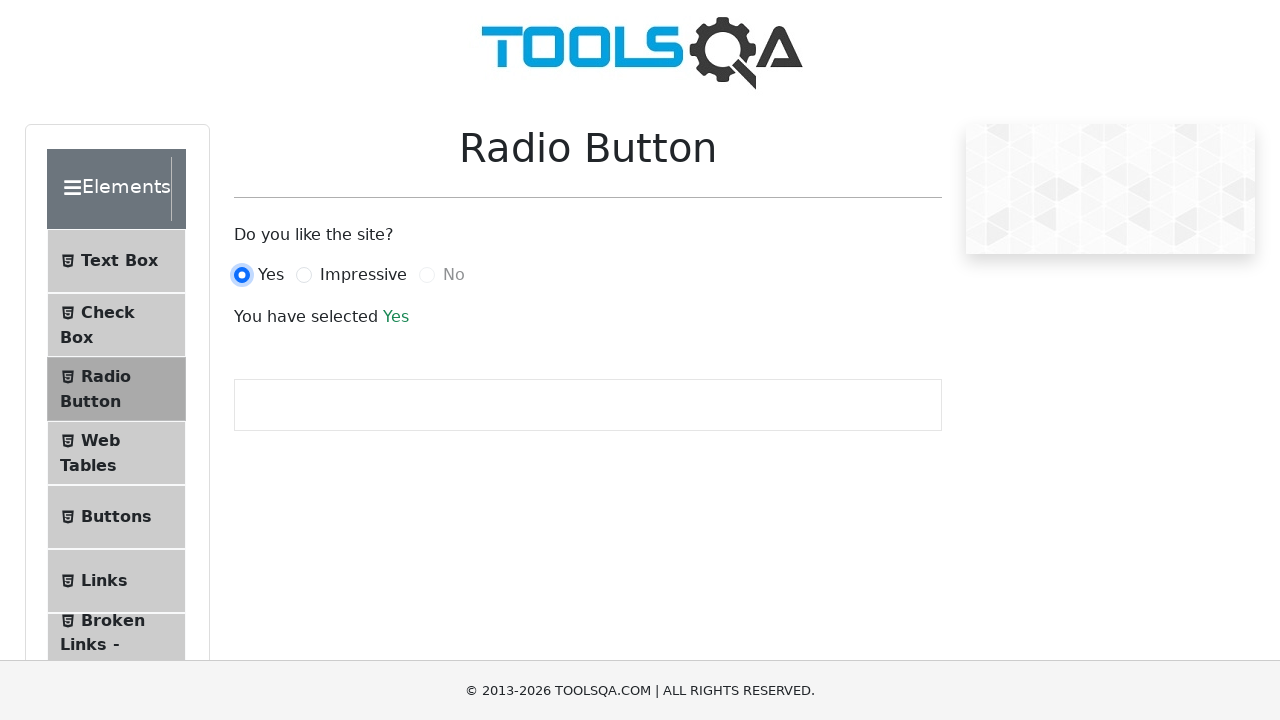

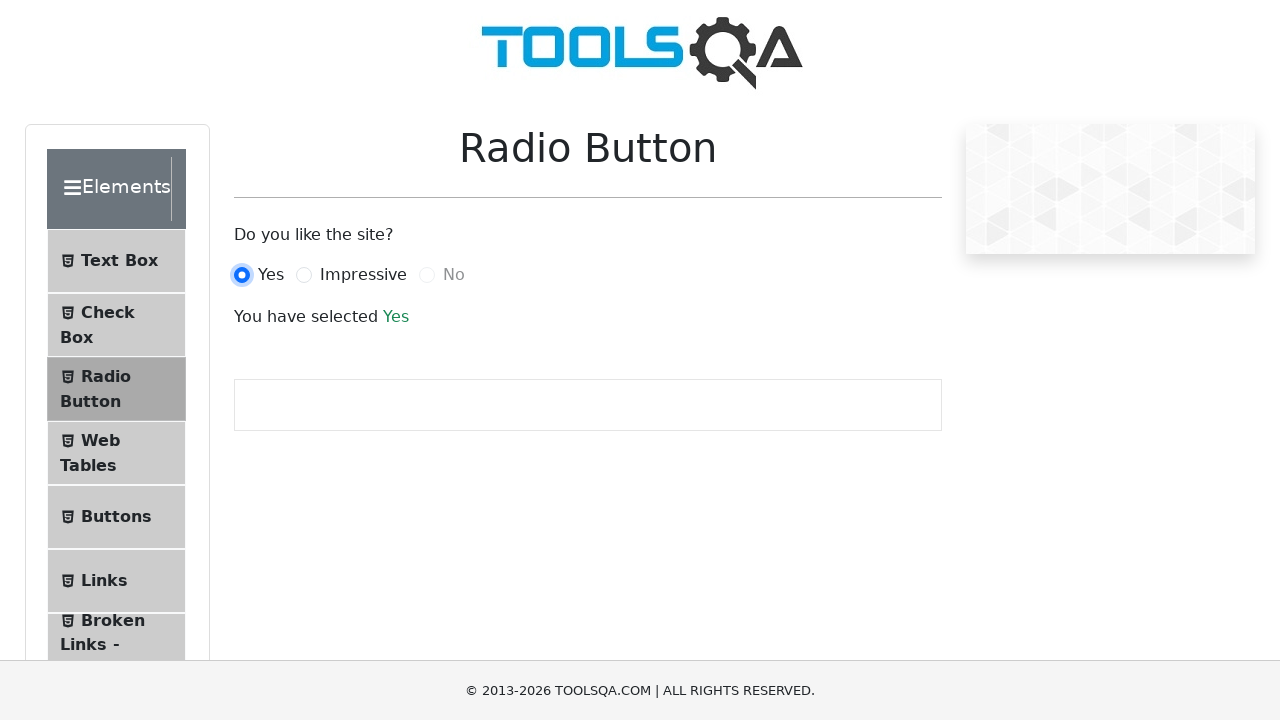